Tests floating menu by scrolling the page and clicking on each menu item to verify the menu remains visible.

Starting URL: https://the-internet.herokuapp.com/floating_menu

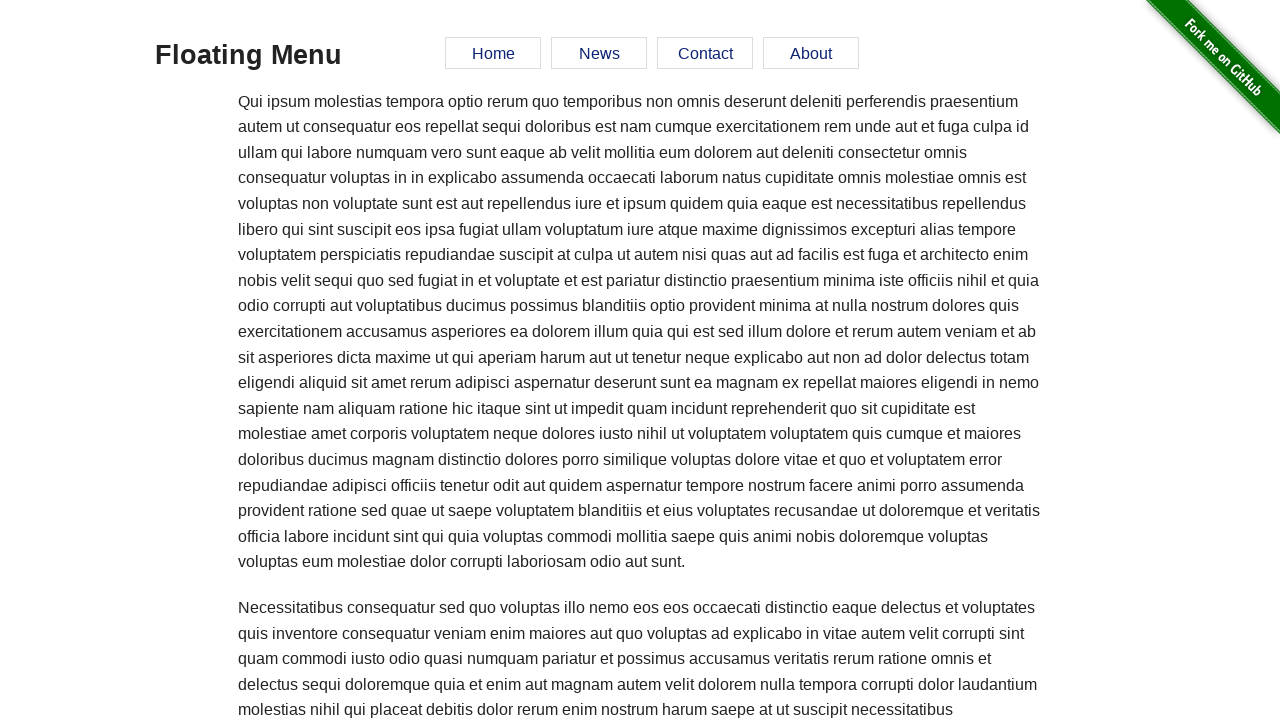

Scrolled to bottom of page
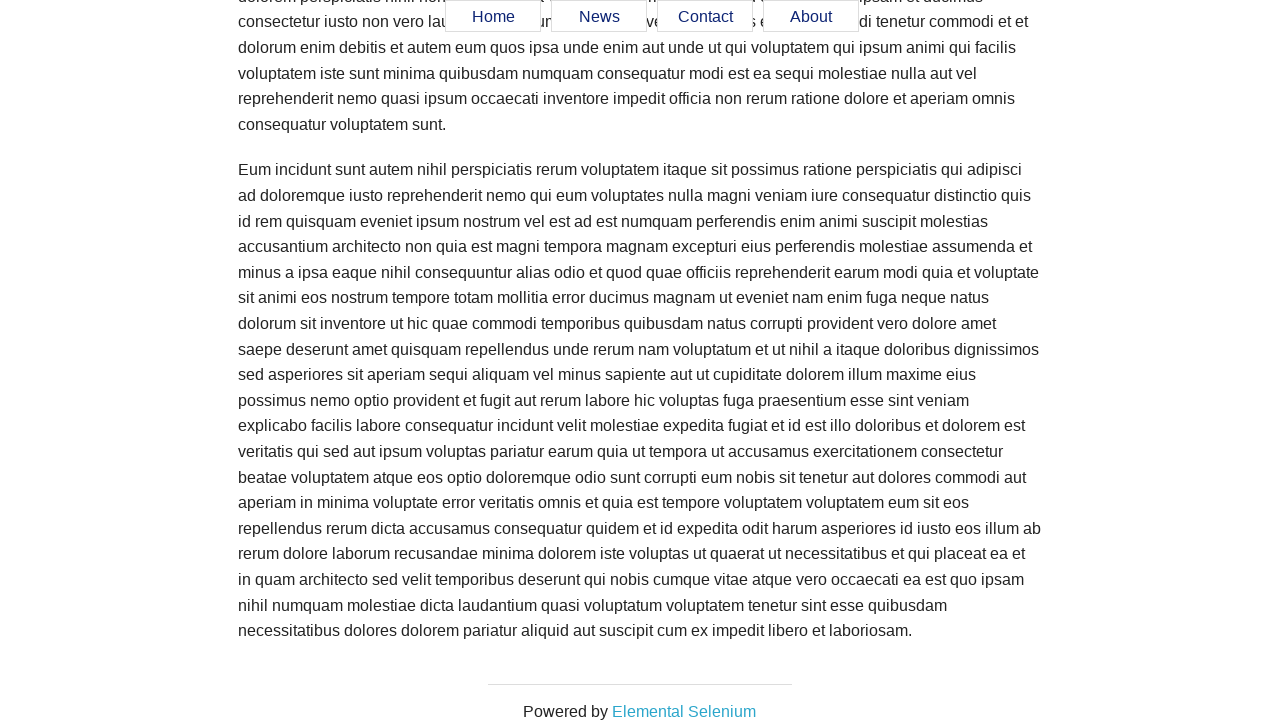

Clicked Home menu item at (493, 17) on text=Home
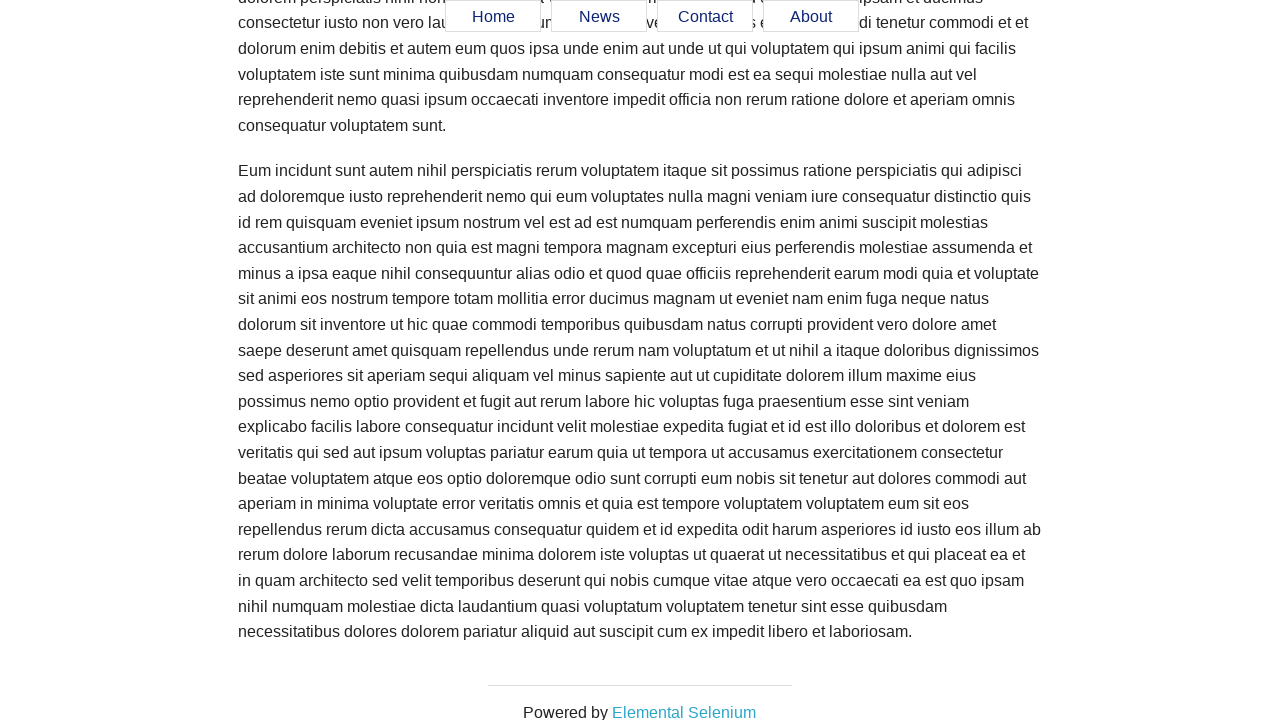

Scrolled to bottom of page
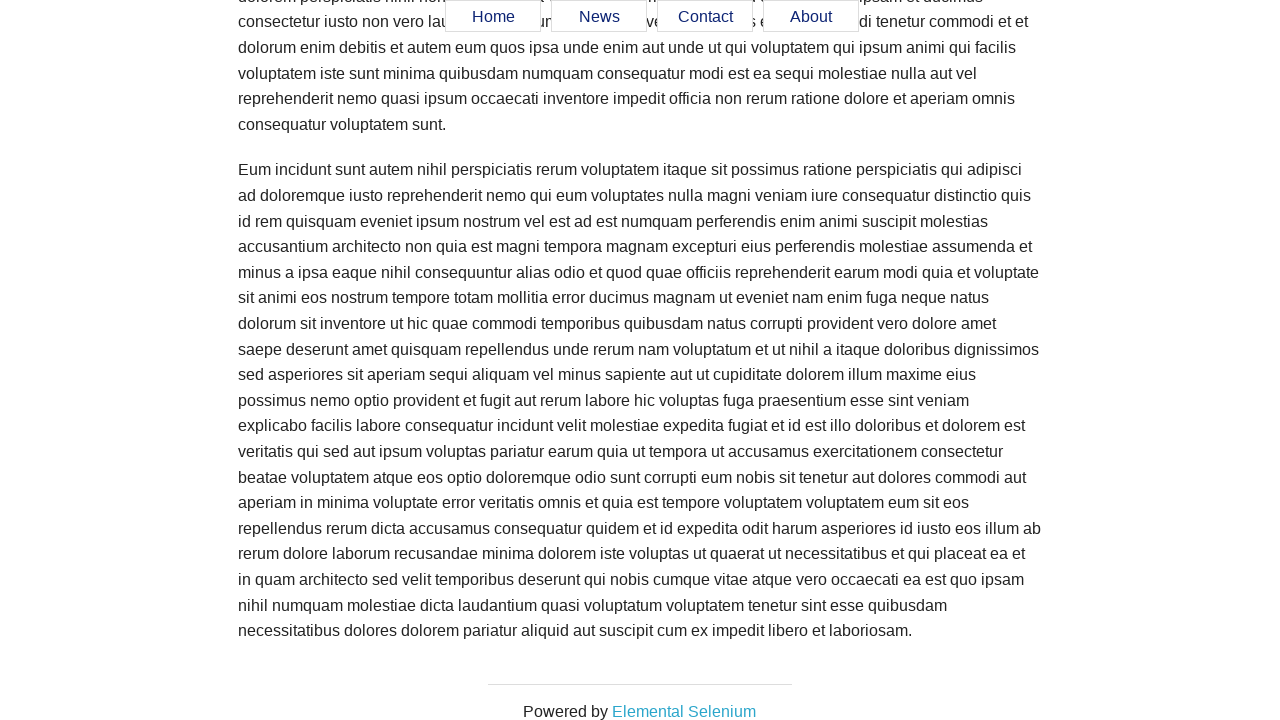

Clicked News menu item at (599, 17) on text=News
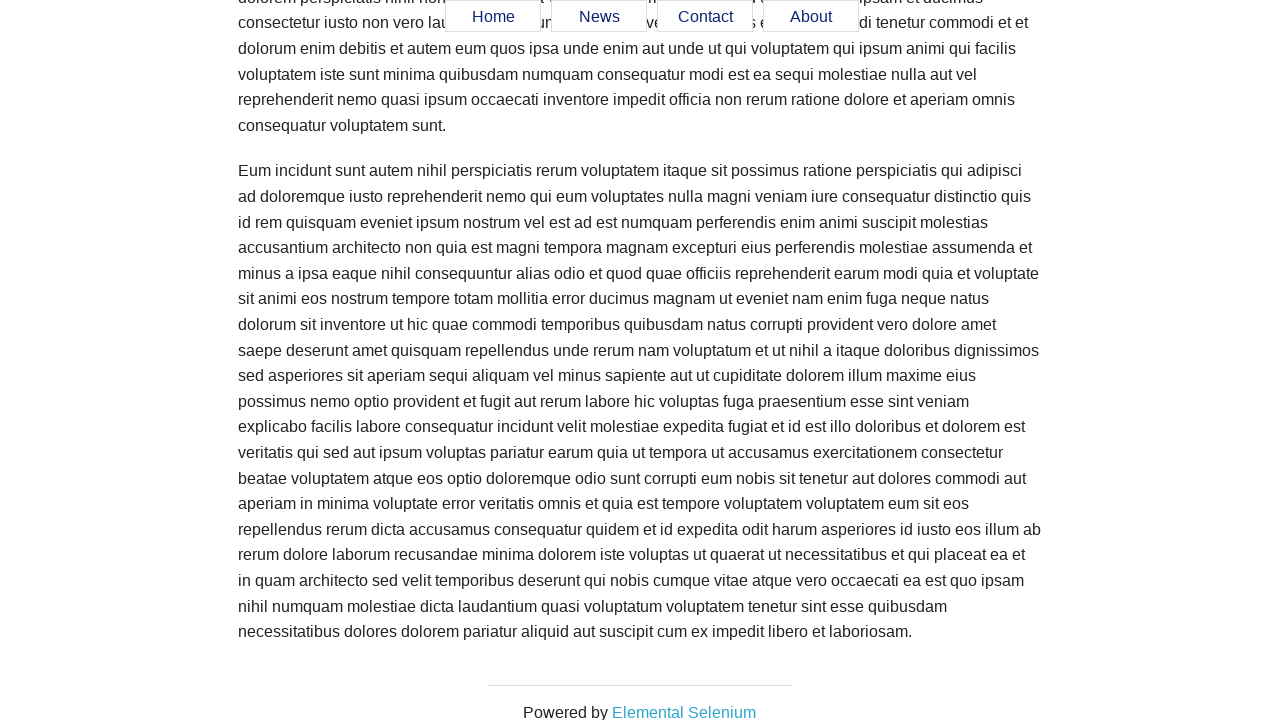

Scrolled to bottom of page
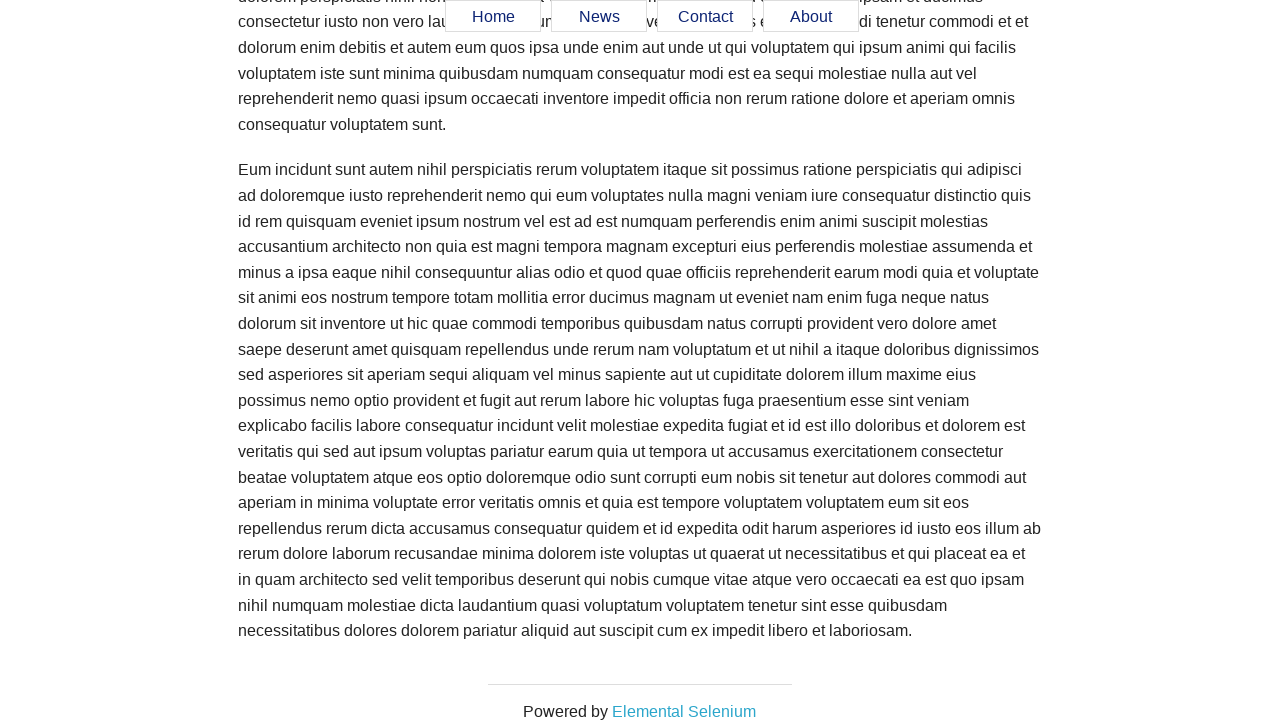

Clicked Contact menu item at (705, 17) on text=Contact
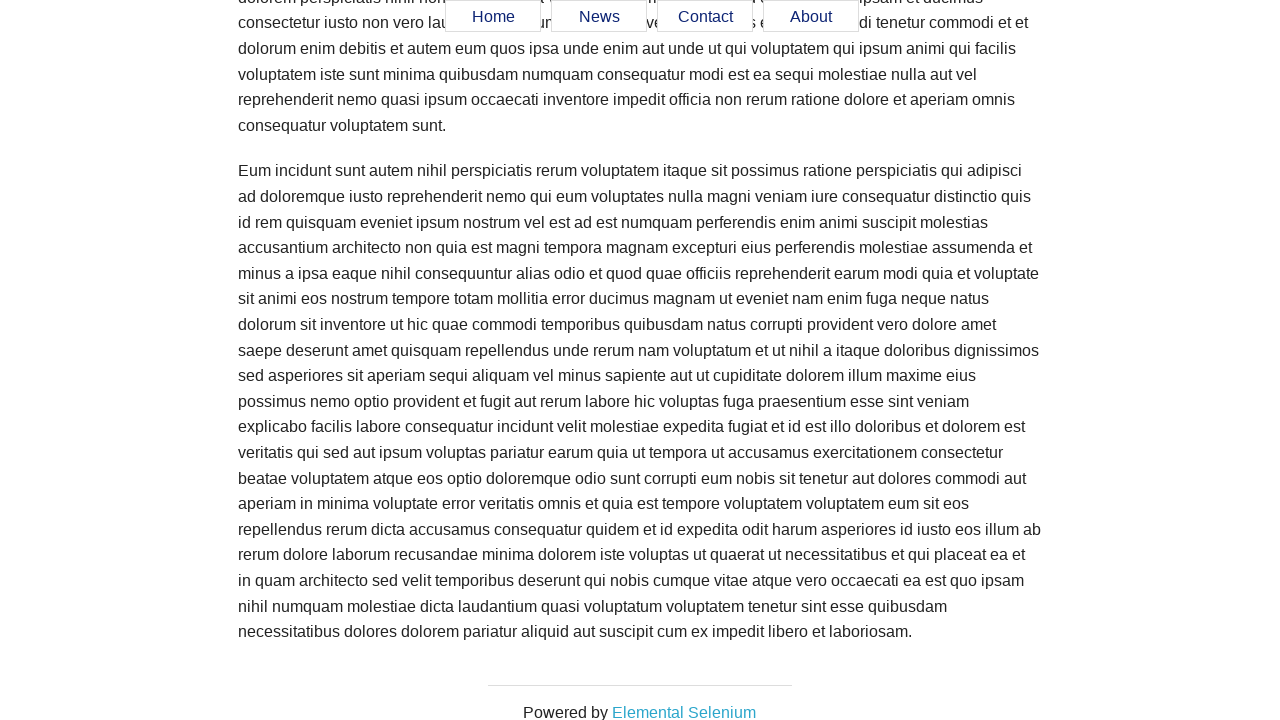

Scrolled to bottom of page
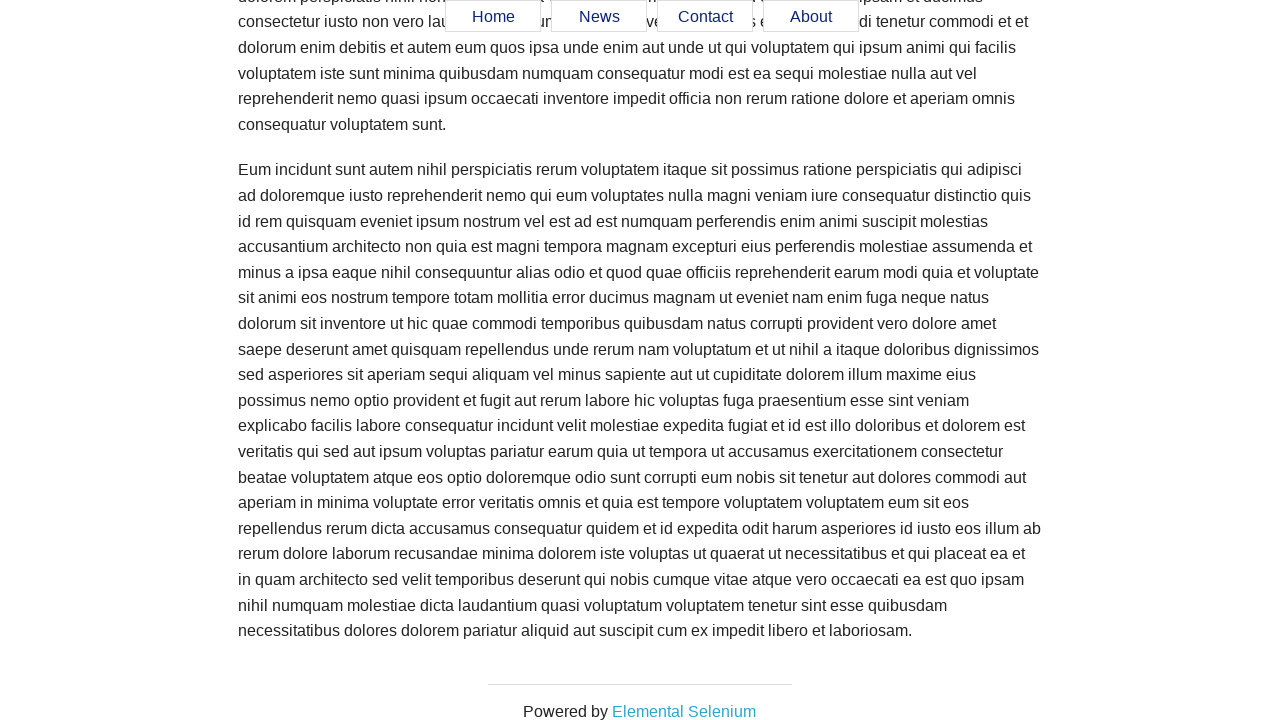

Clicked About menu item at (811, 17) on text=About
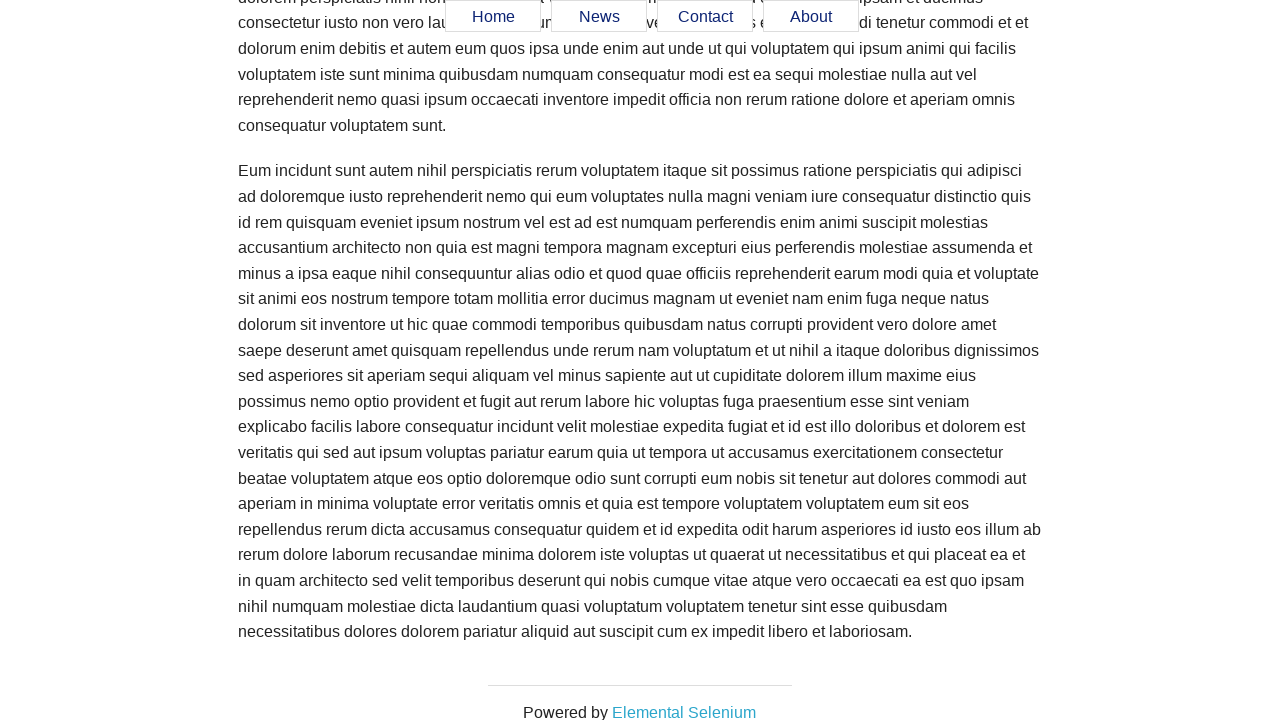

Scrolled to bottom of page
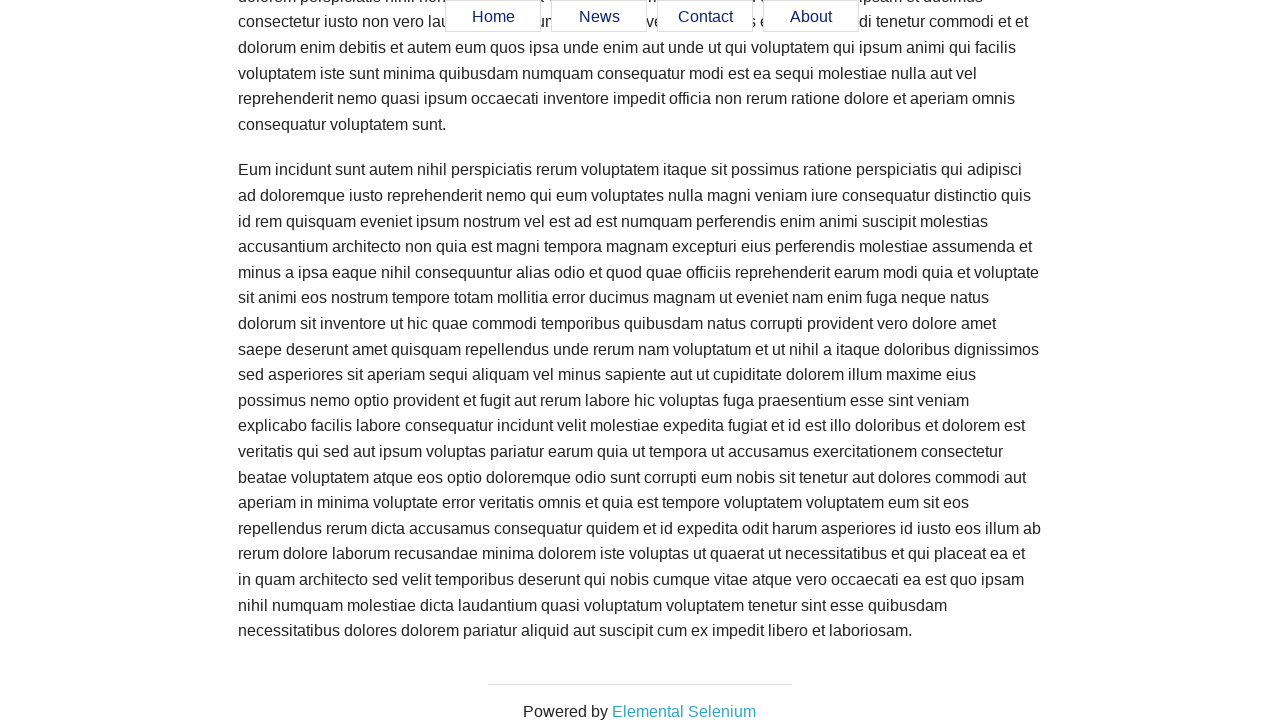

Verified floating menu is still visible
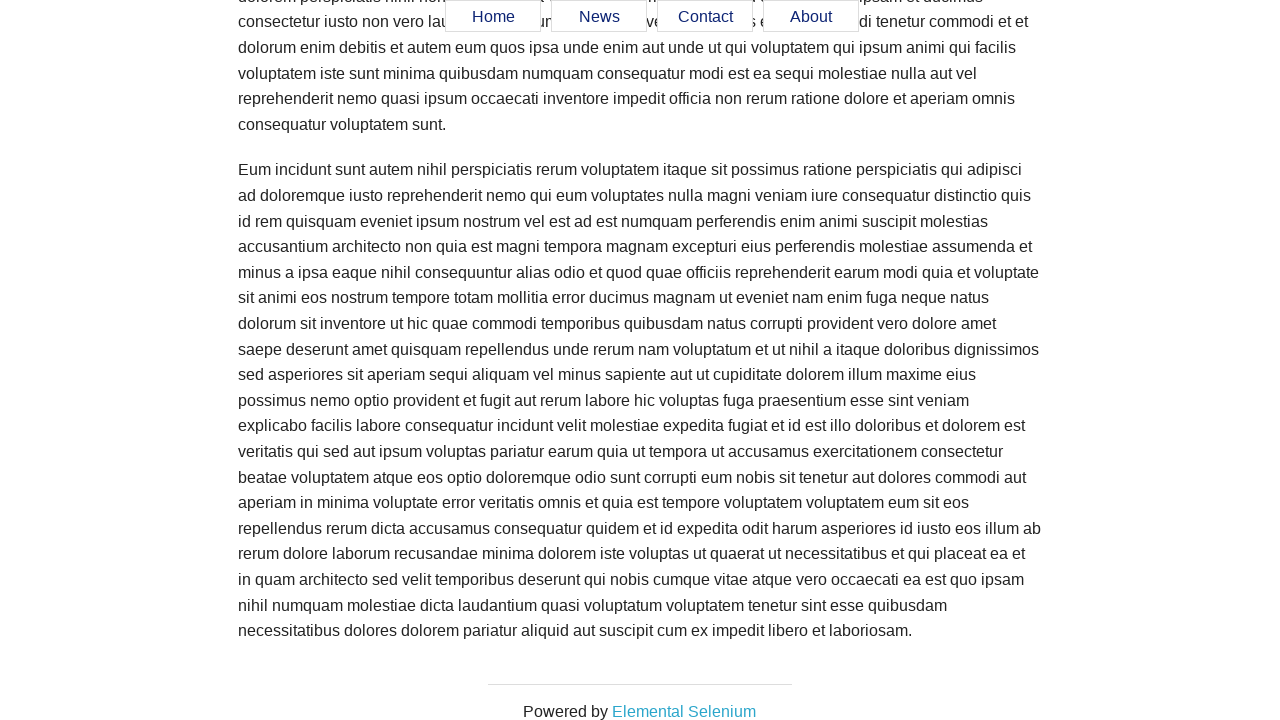

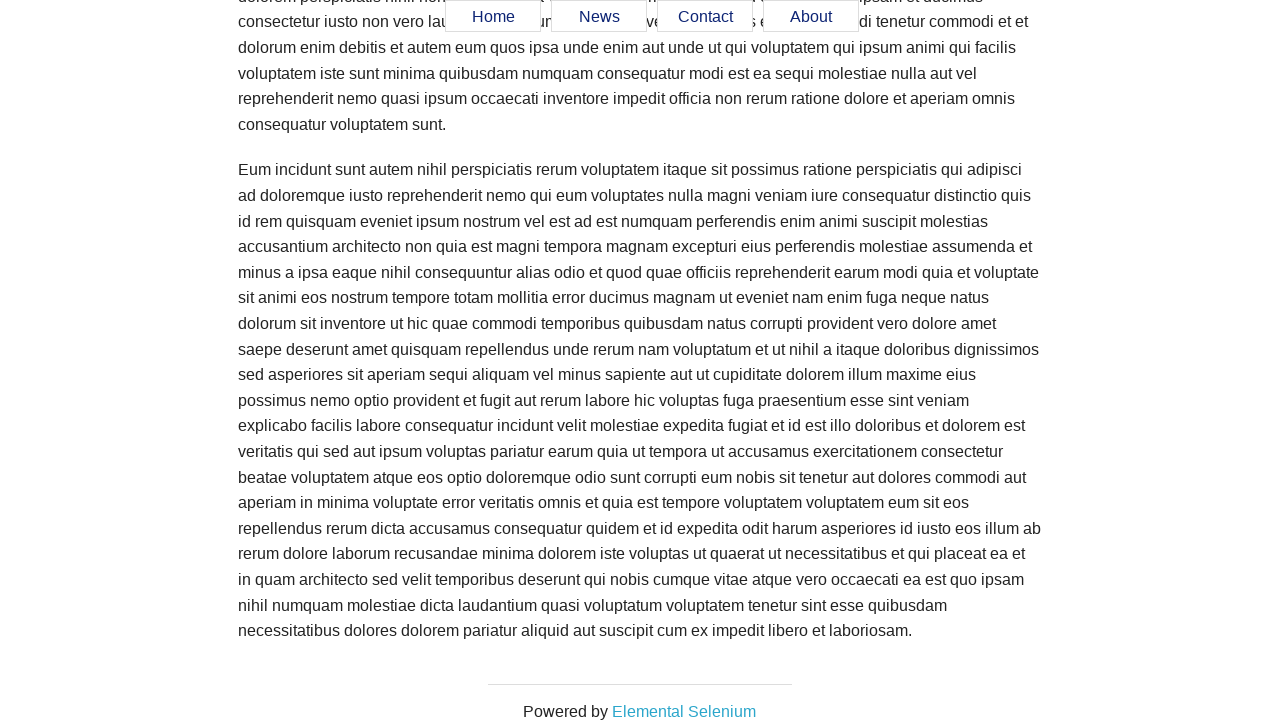